Tests filling out a text box form on DemoQA by navigating to the Elements section, selecting Text Box, filling in name, email, current address, and permanent address fields, then submitting the form.

Starting URL: https://demoqa.com/

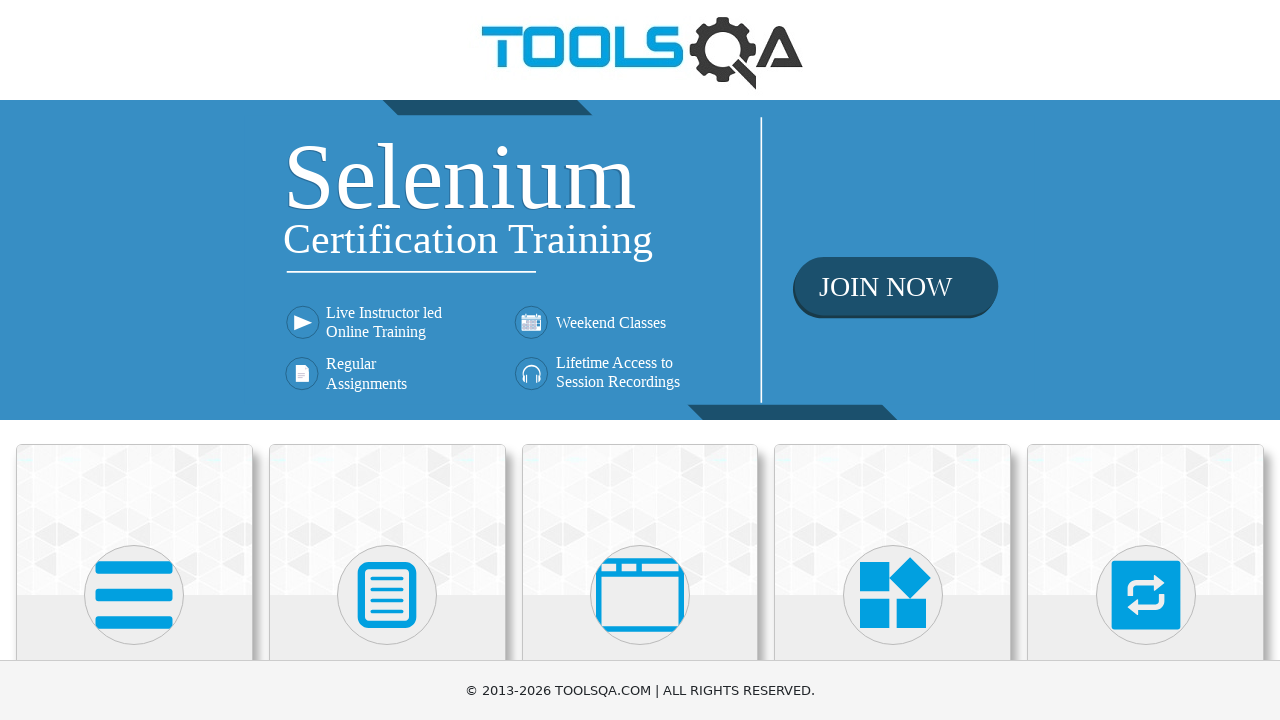

Scrolled down to view Elements section
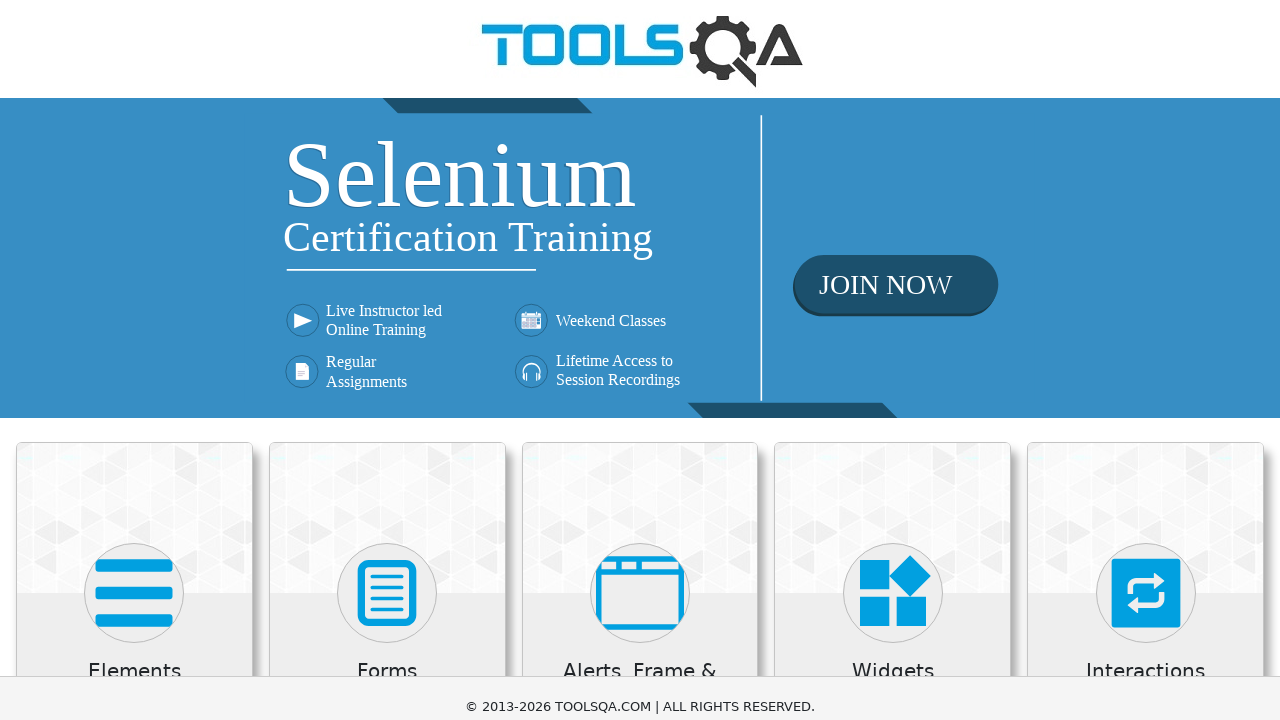

Clicked on Elements section at (134, 6) on xpath=//h5[text()='Elements']
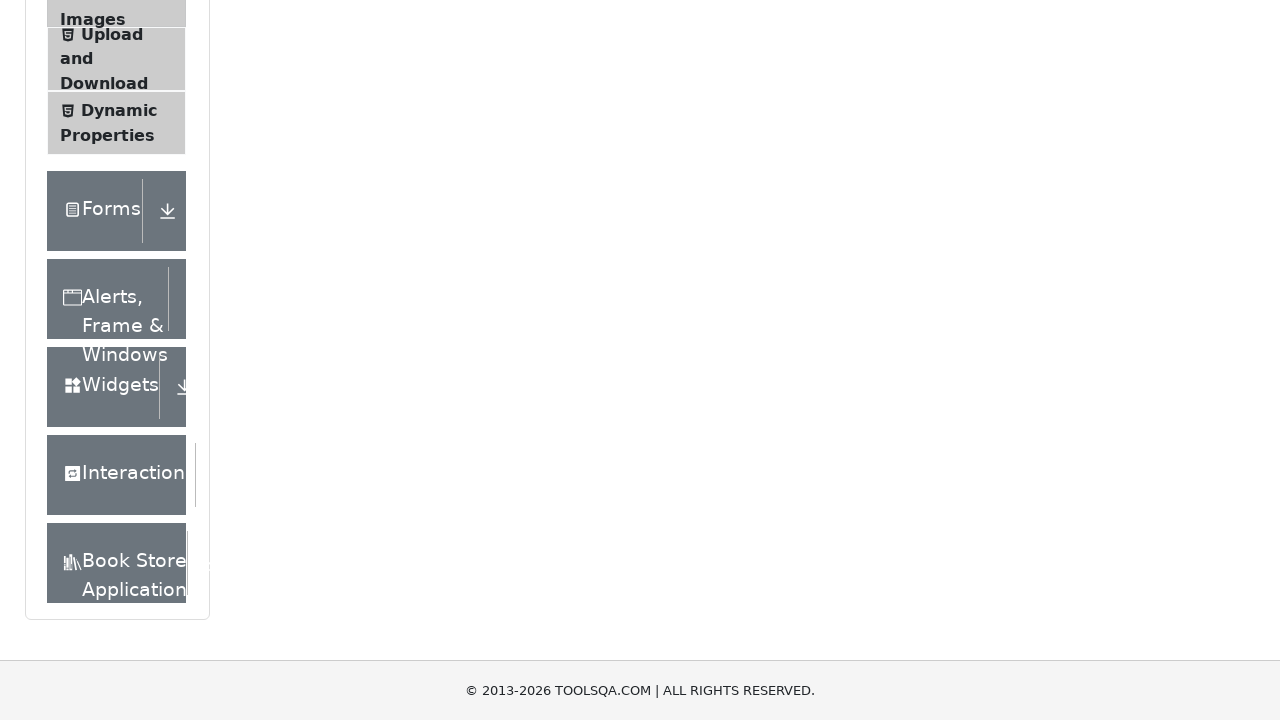

Clicked on Text Box option at (119, 261) on xpath=//span[text()='Text Box']
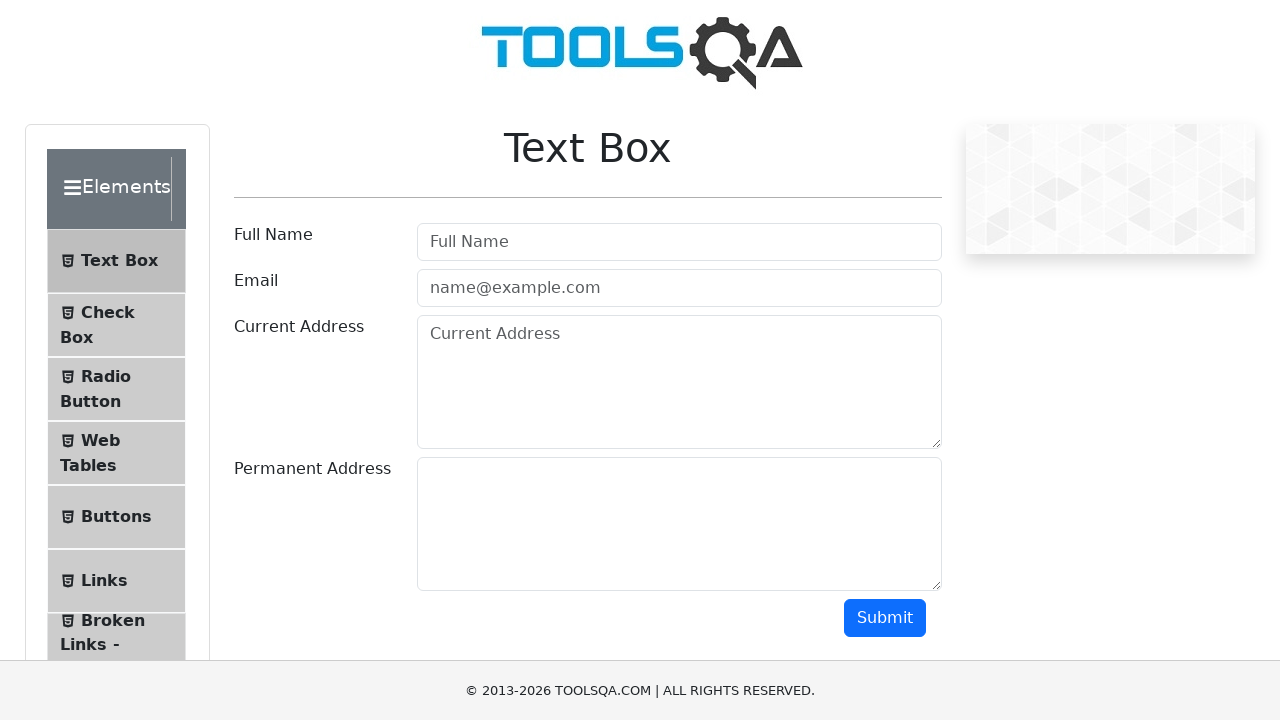

Filled Full Name field with 'Noemi Sz' on #userName
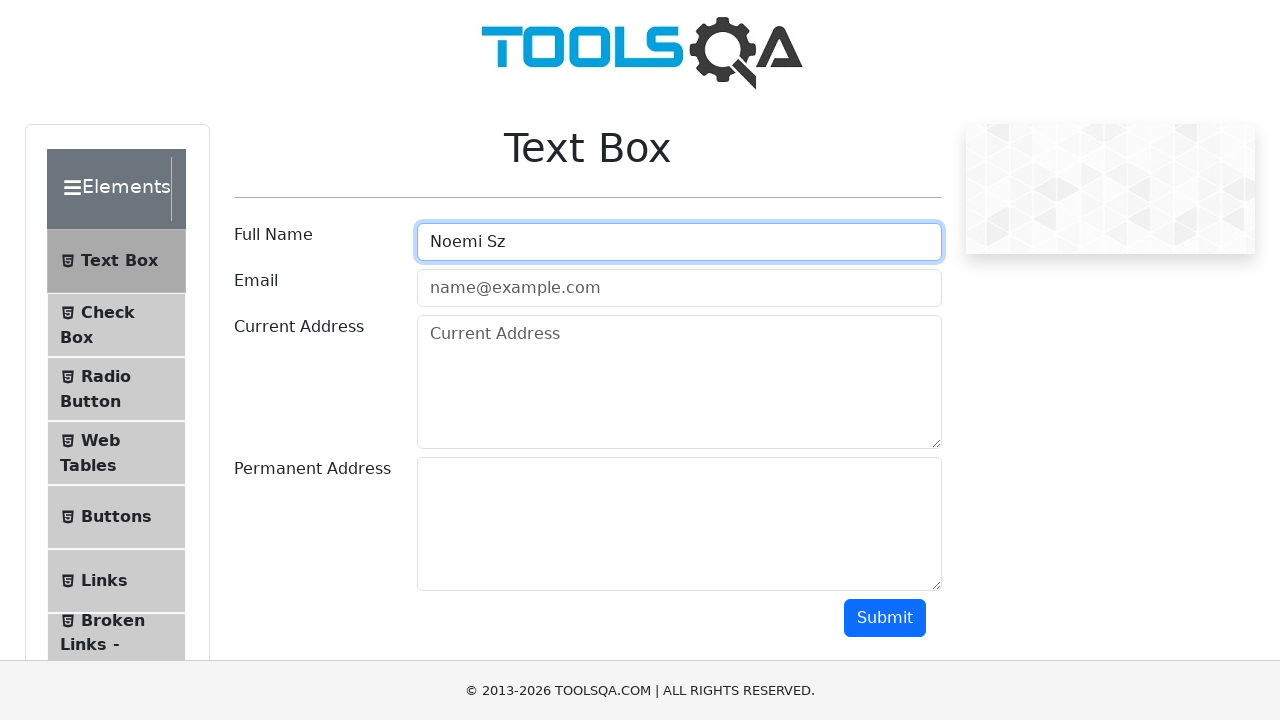

Filled Email field with 'noemi@test.com' on #userEmail
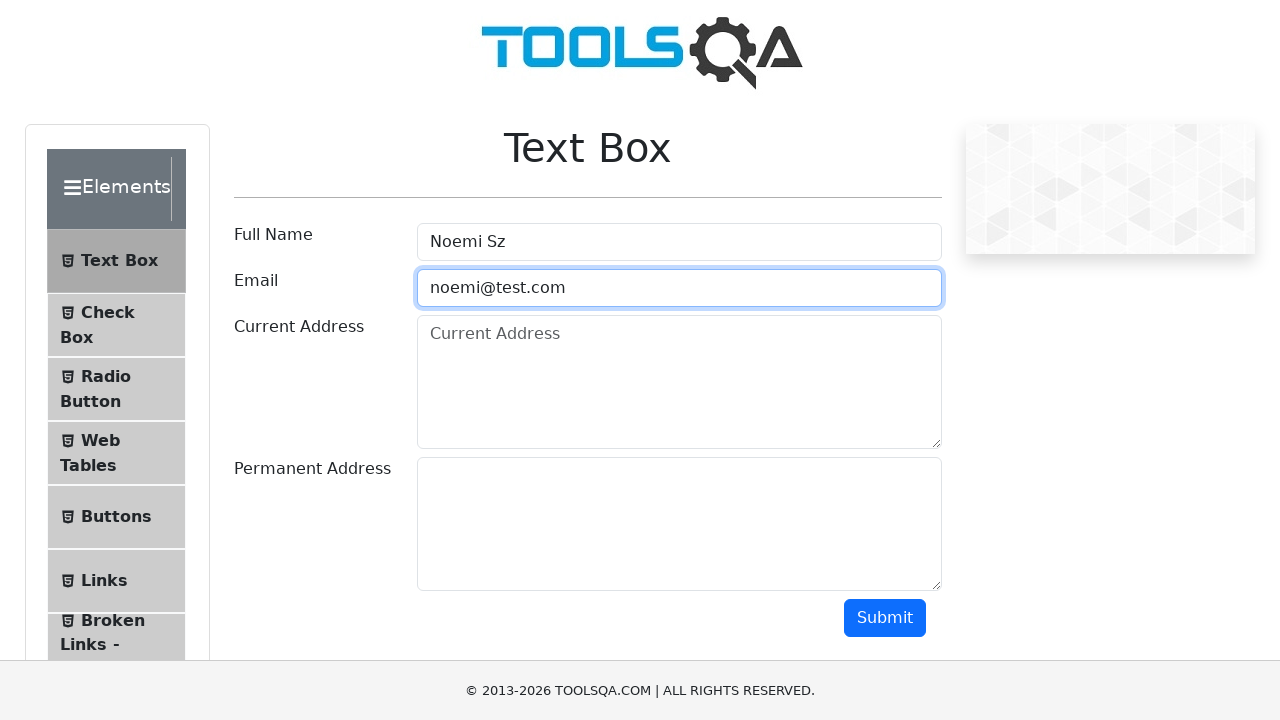

Filled Current Address field with 'This is my current address' on #currentAddress
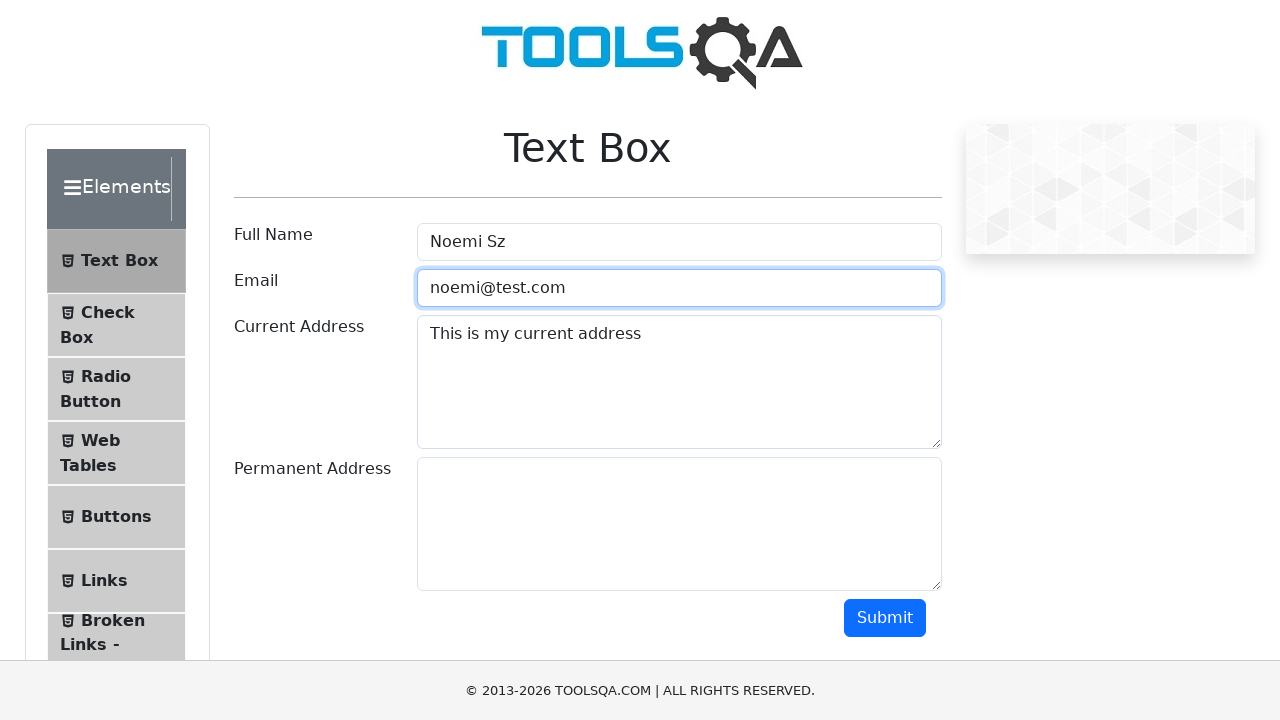

Filled Permanent Address field with 'This is my permanent address' on #permanentAddress
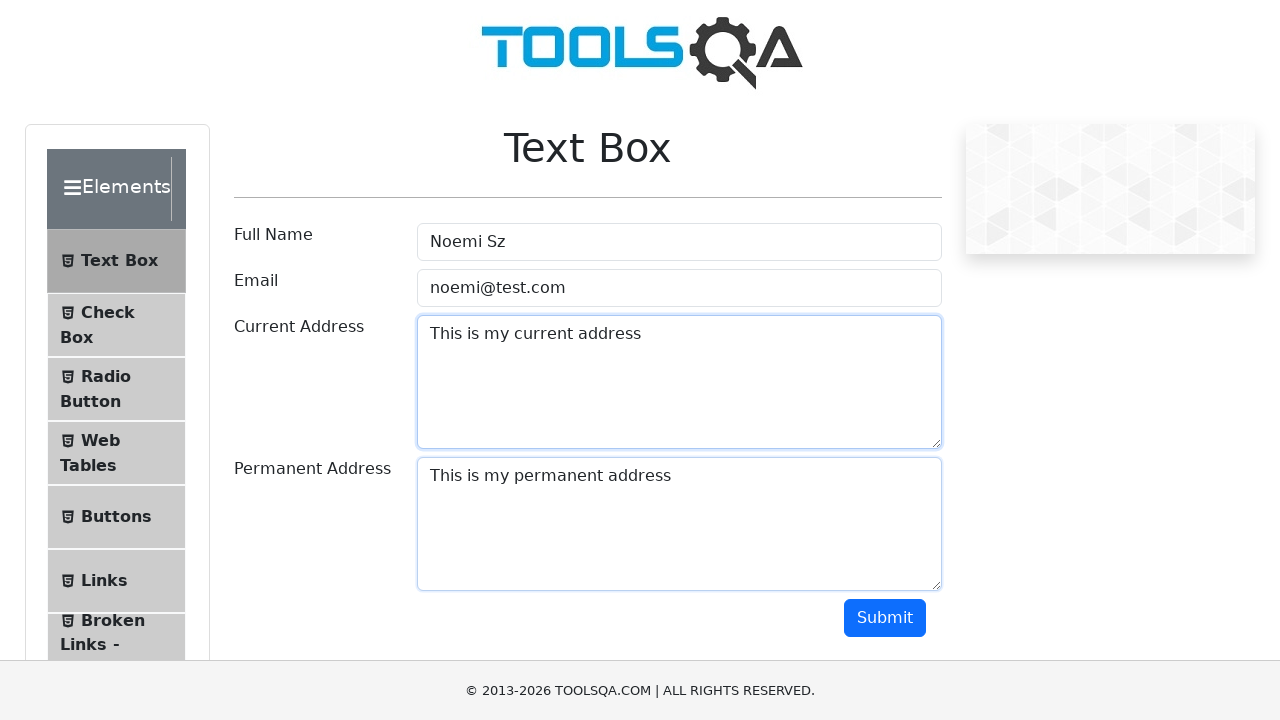

Scrolled down to view Submit button
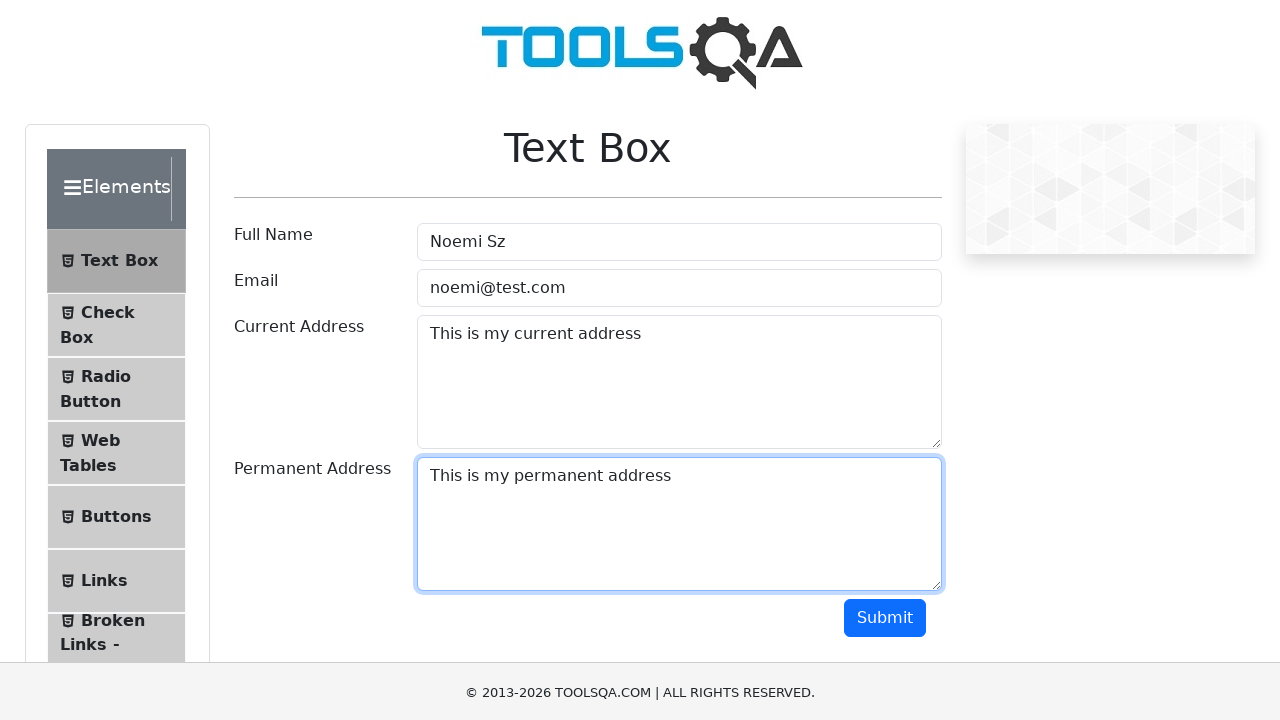

Clicked Submit button to submit the form at (885, 118) on #submit
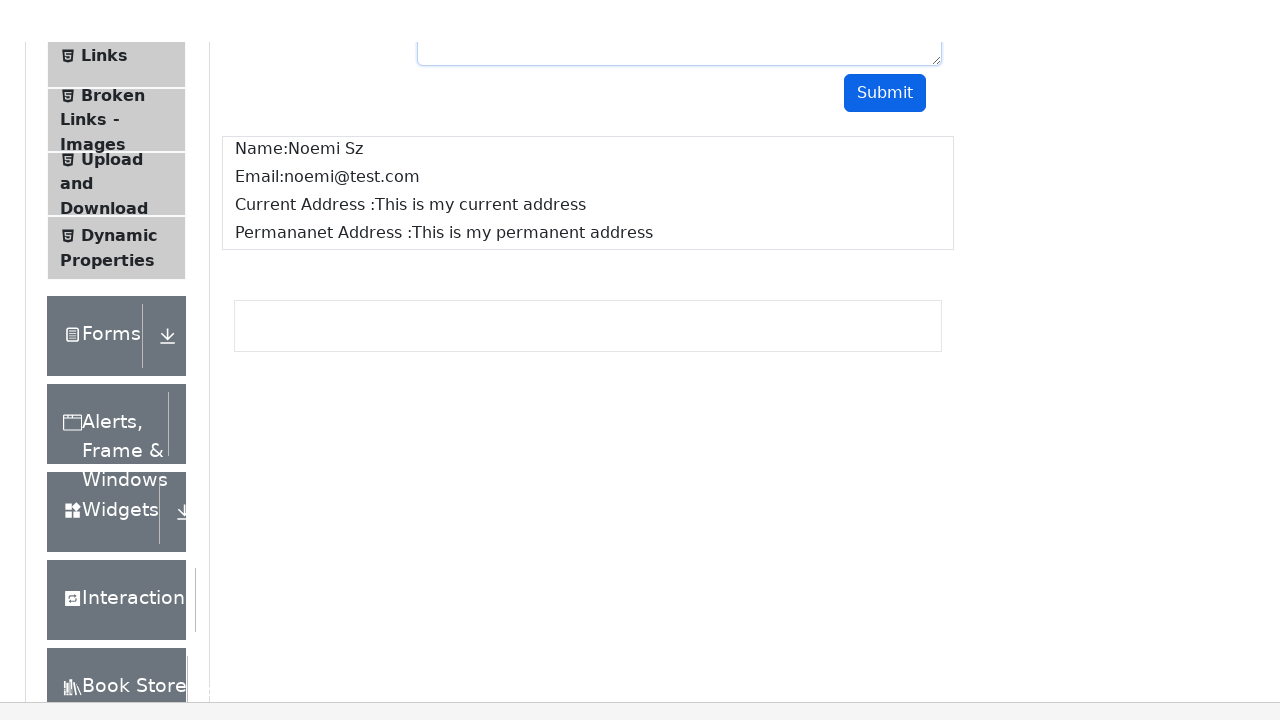

Form submission processed and output displayed
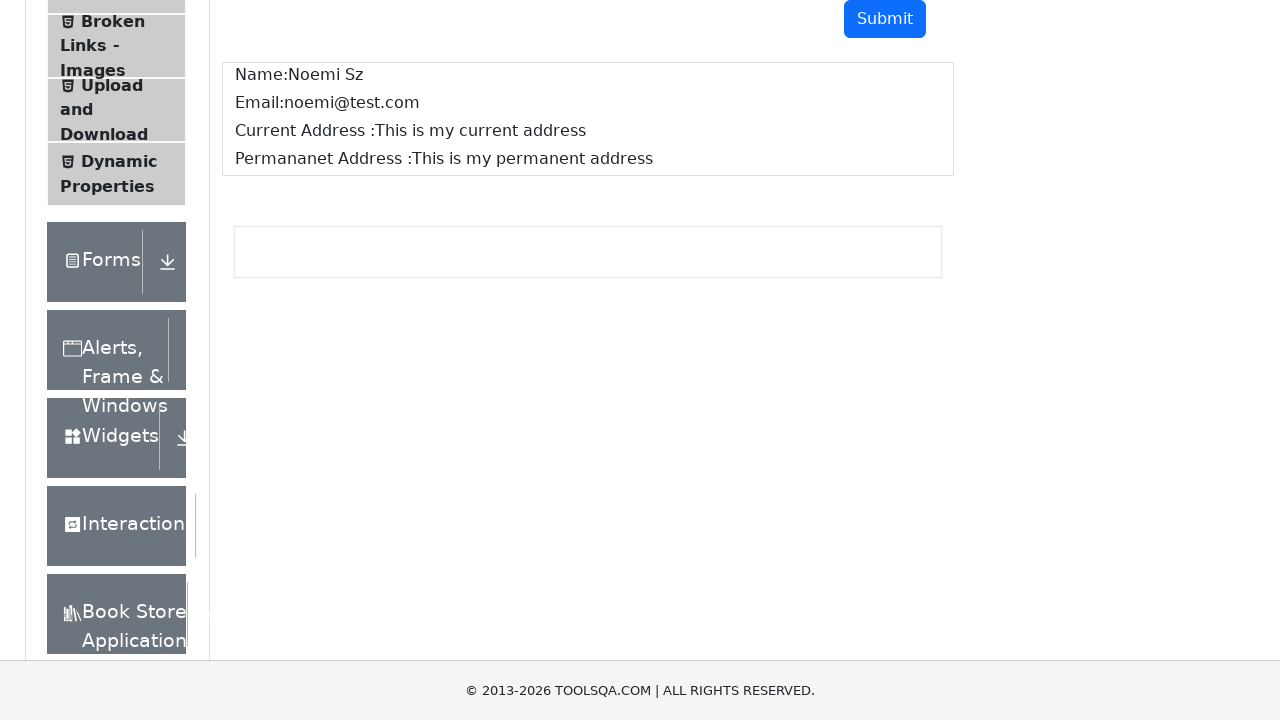

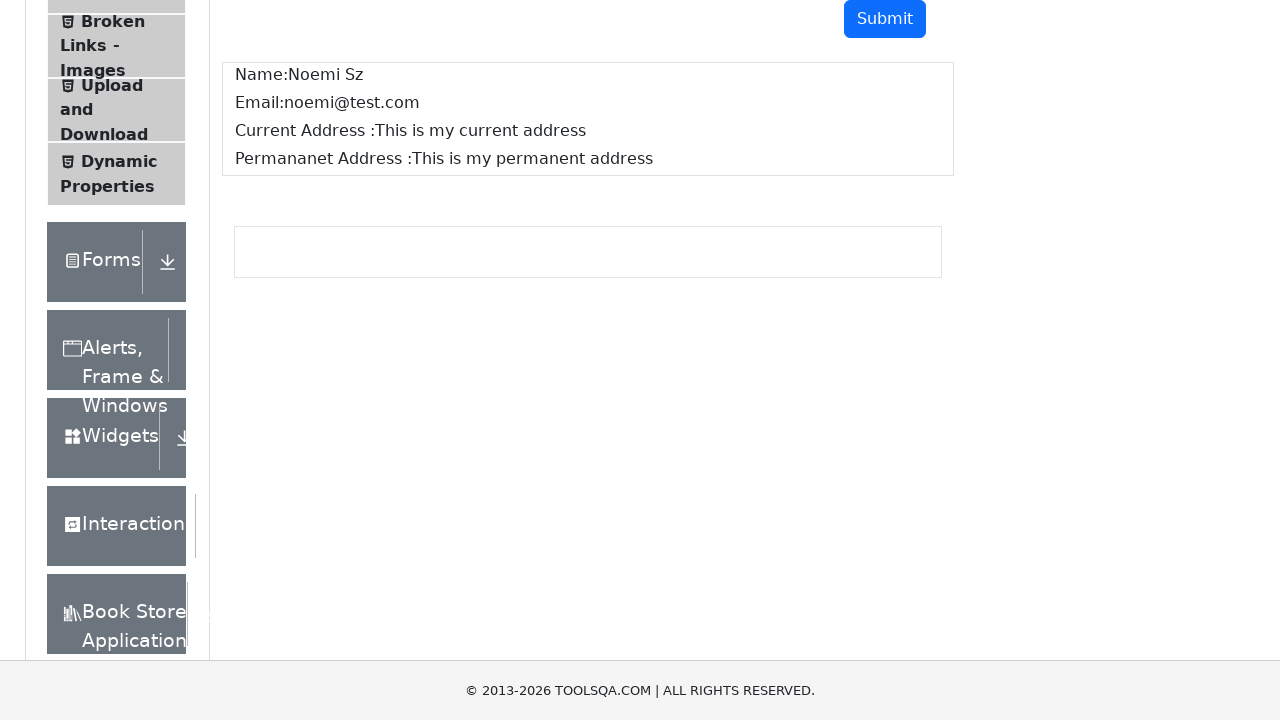